Tests a web form submission by entering text into a text box, clicking the submit button, and verifying the success message is displayed.

Starting URL: https://www.selenium.dev/selenium/web/web-form.html

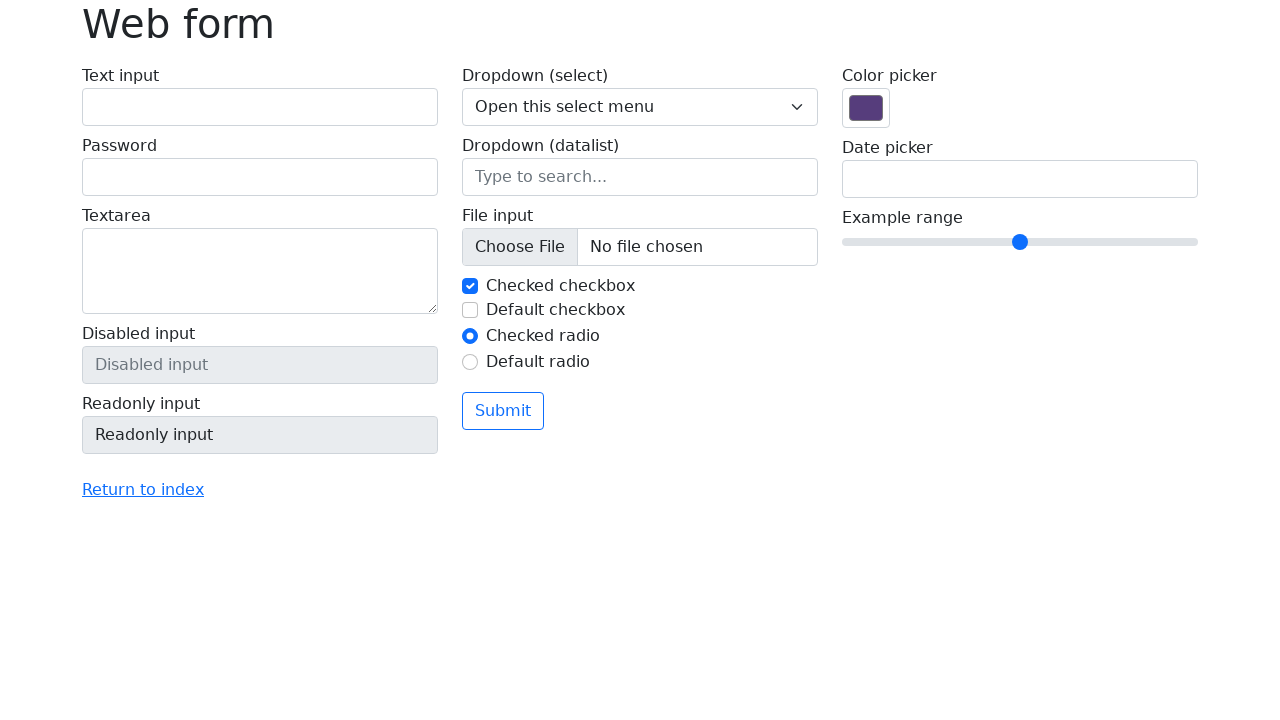

Filled text box with 'Selenium' on input[name='my-text']
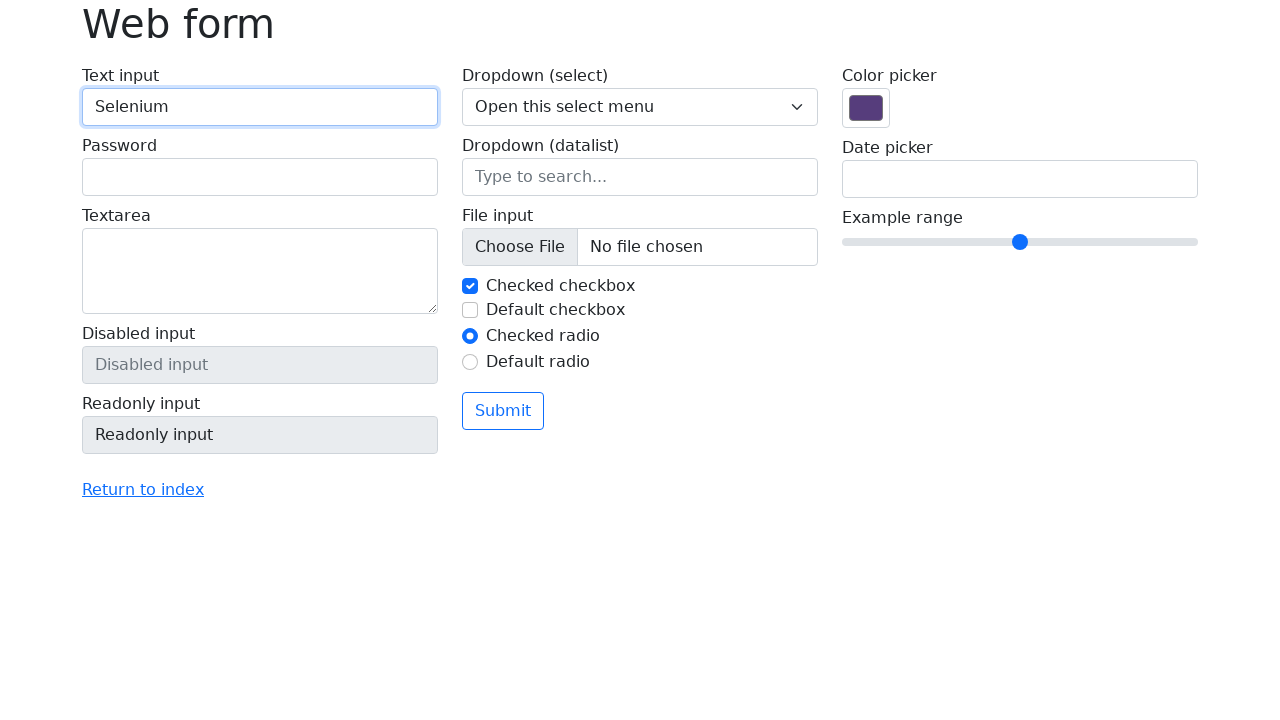

Clicked the submit button at (503, 411) on button
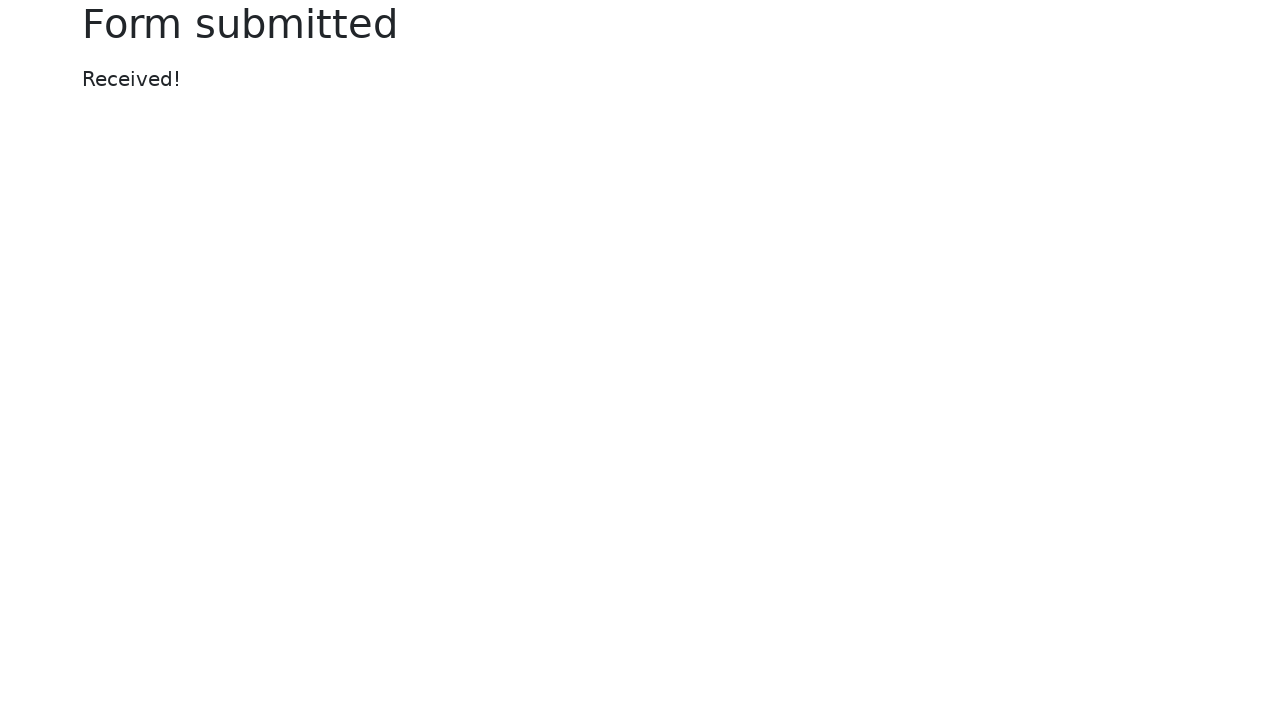

Success message element loaded
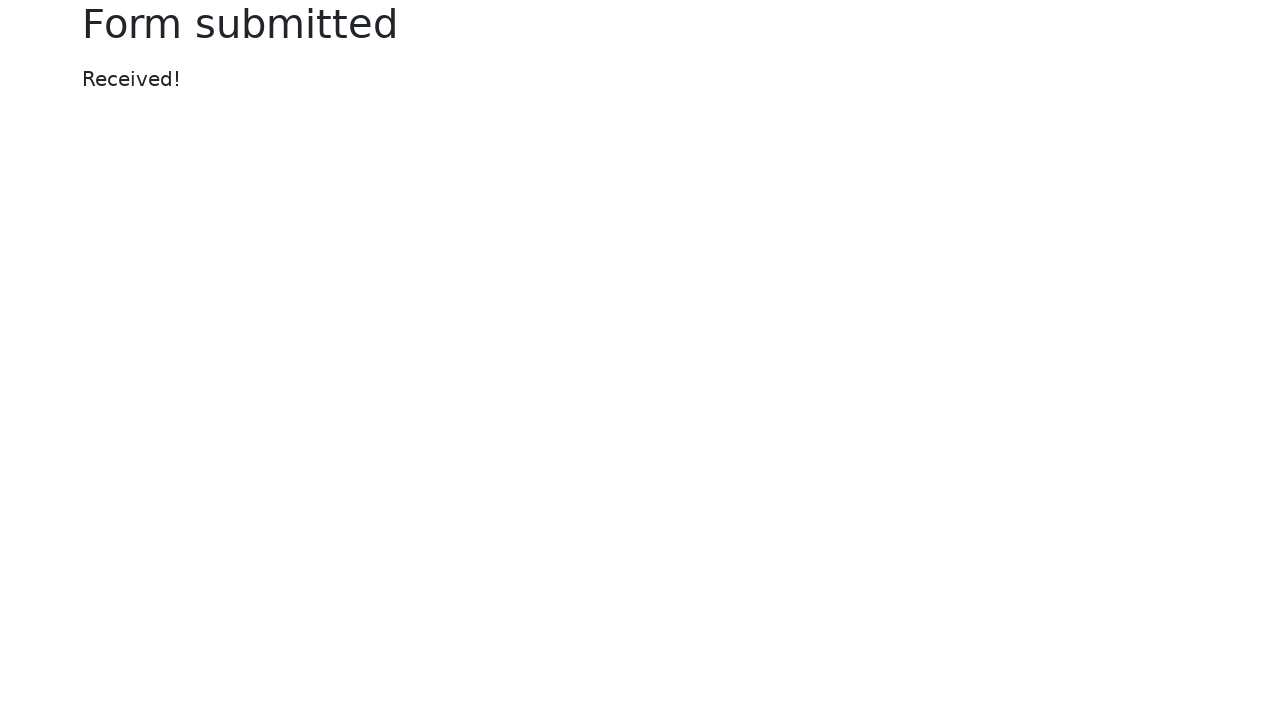

Located the success message element
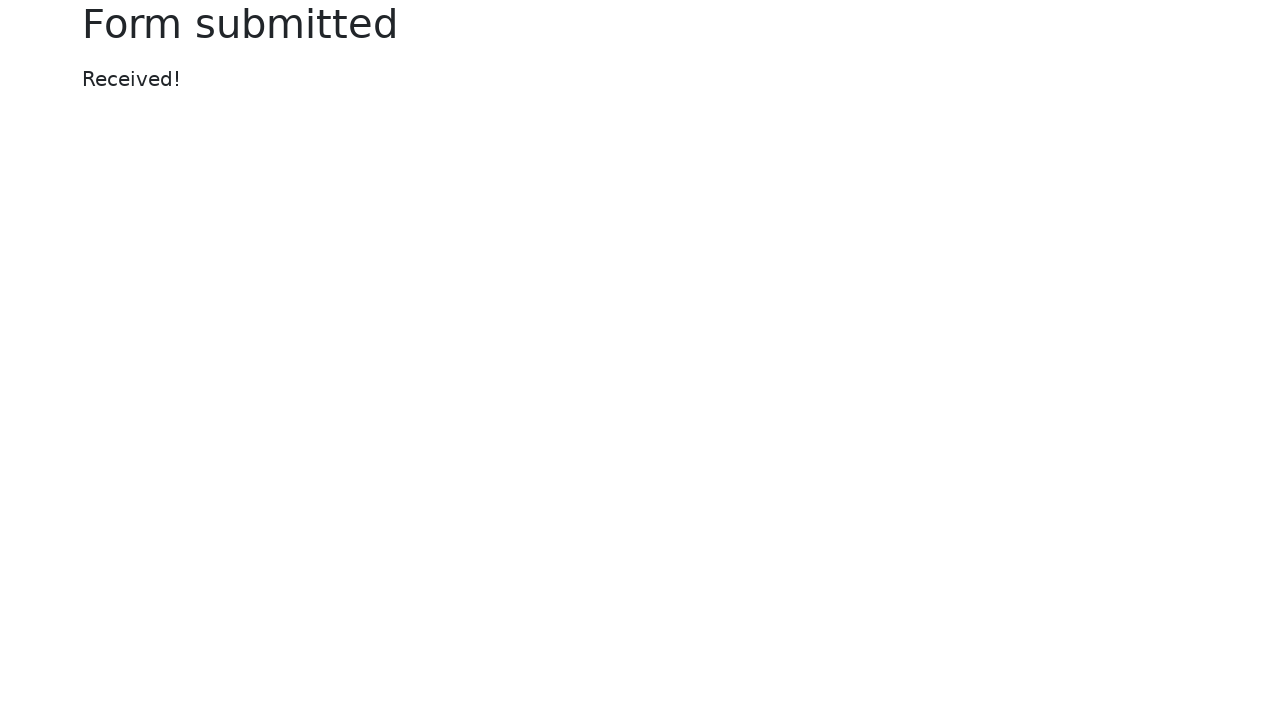

Verified success message displays 'Received!'
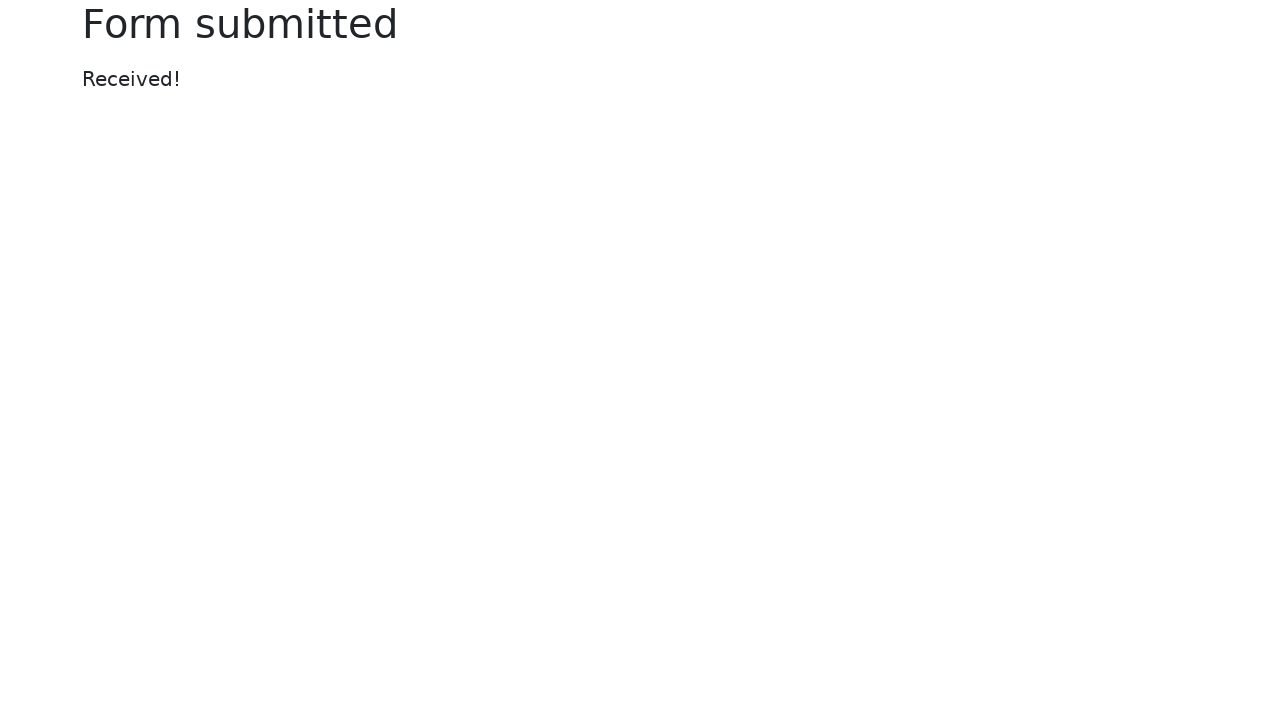

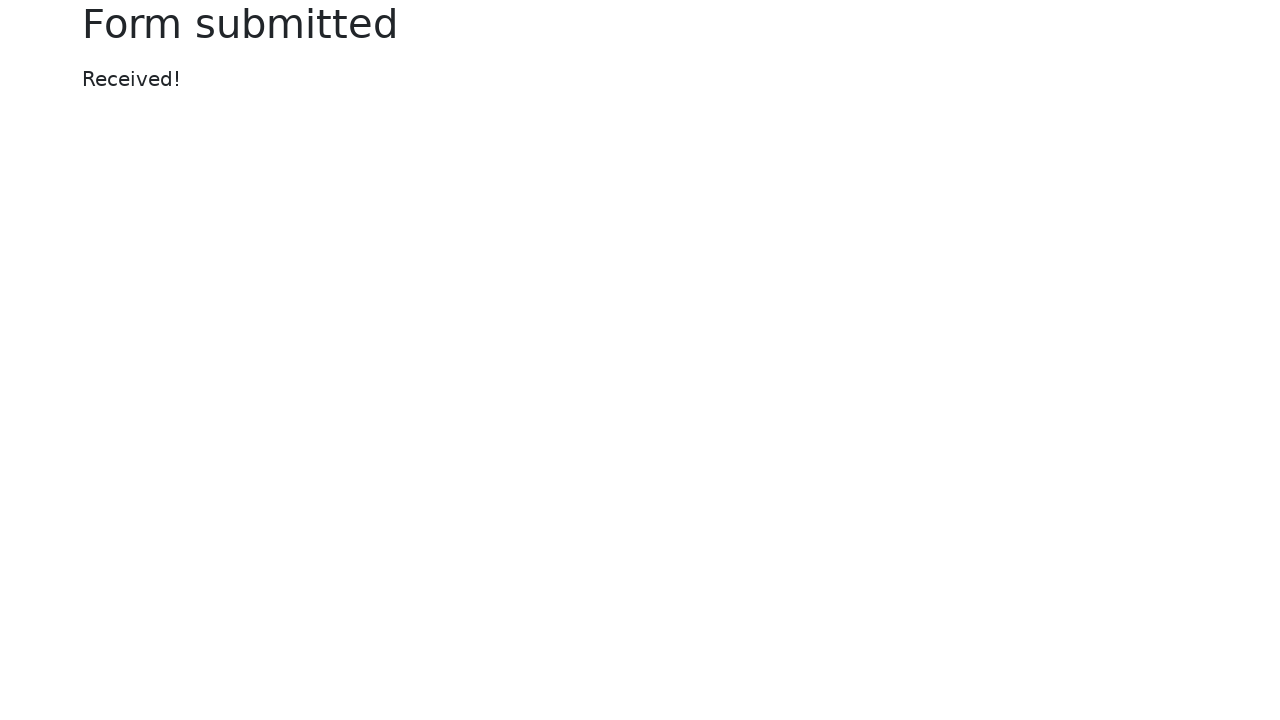